Clicks on the "Get Started" link on the Playwright homepage

Starting URL: https://playwright.dev/

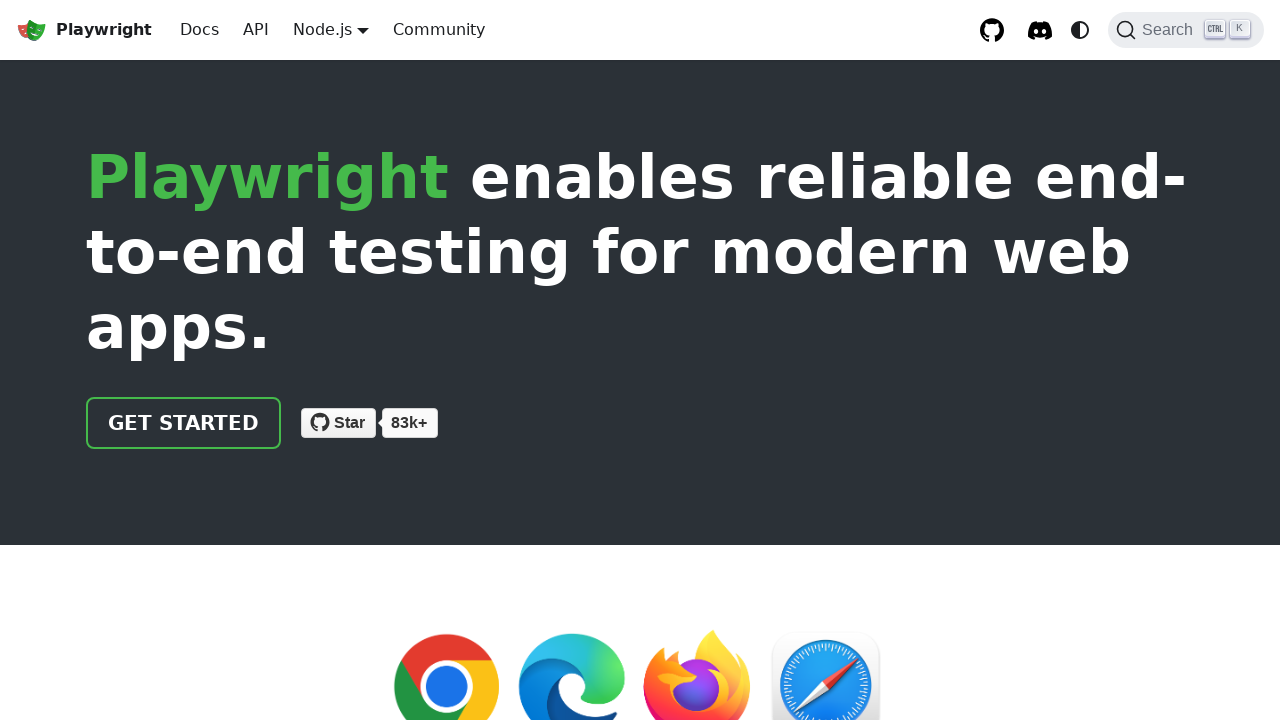

Clicked on the 'Get Started' link on the Playwright homepage at (184, 423) on internal:text="Get Started"i
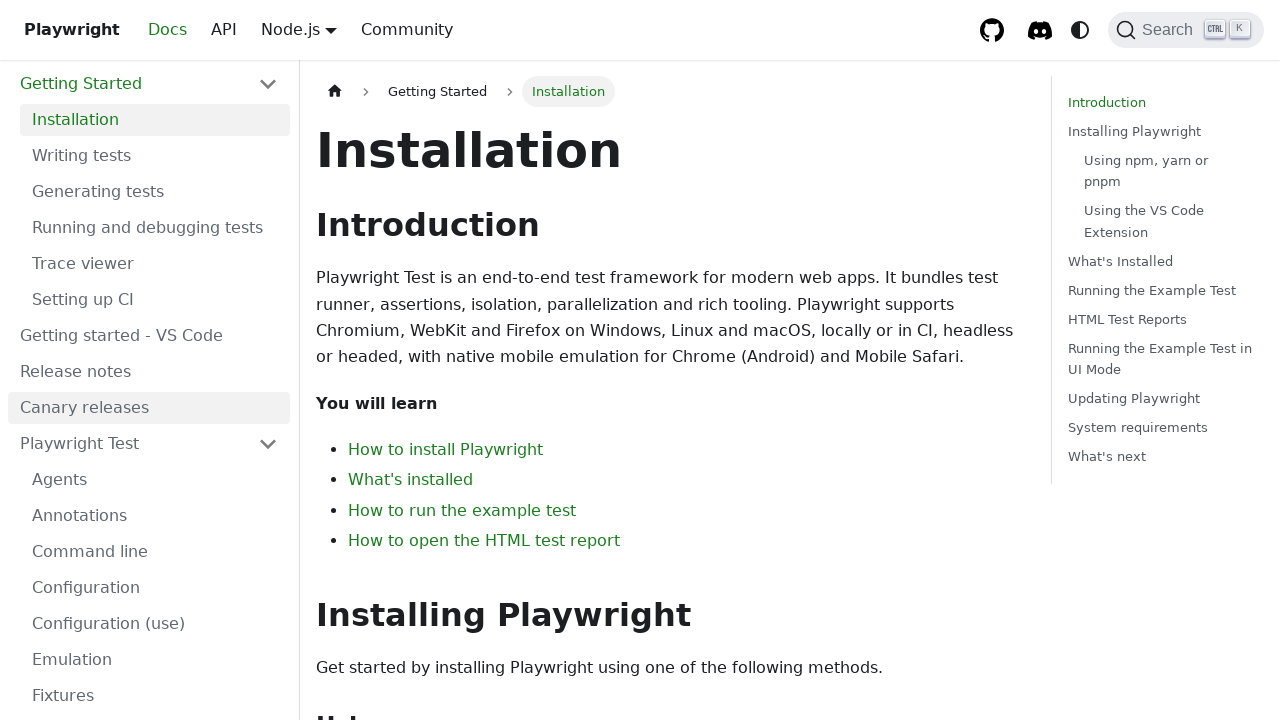

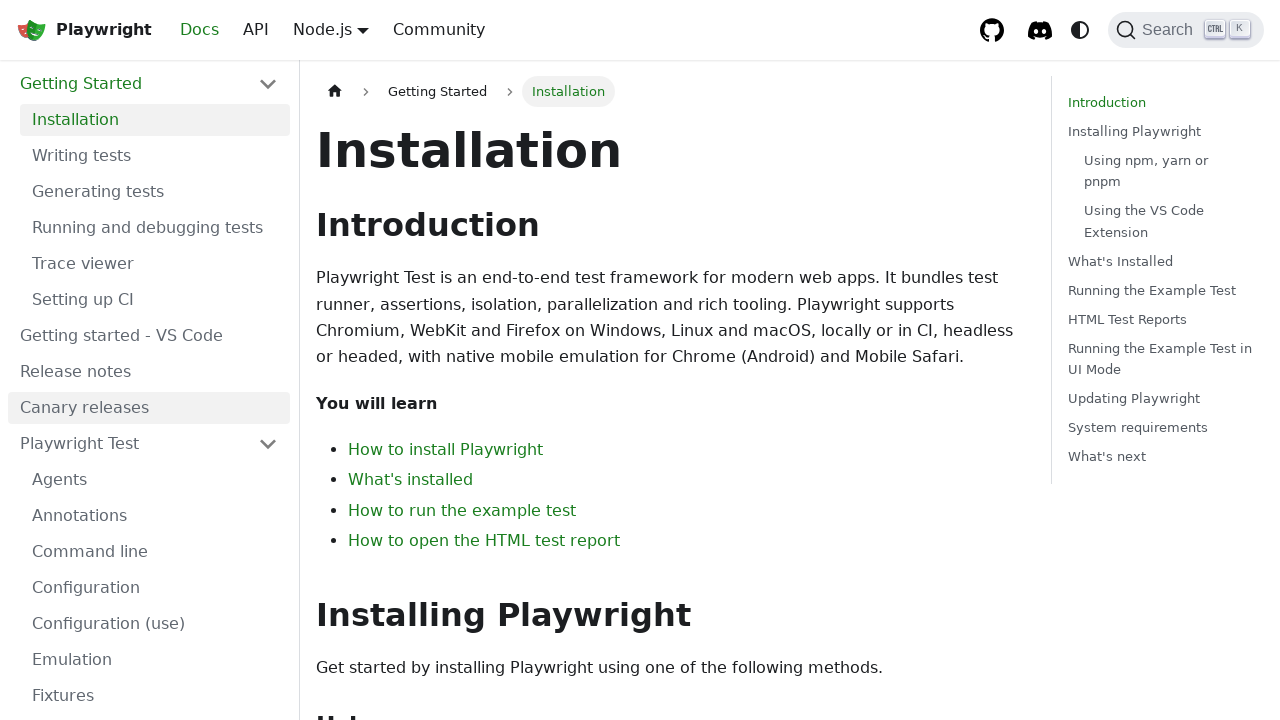